Tests clicking on user icon and then clicking on 'Login' menu item to open the login modal

Starting URL: http://speak-ukrainian.eastus2.cloudapp.azure.com/dev/

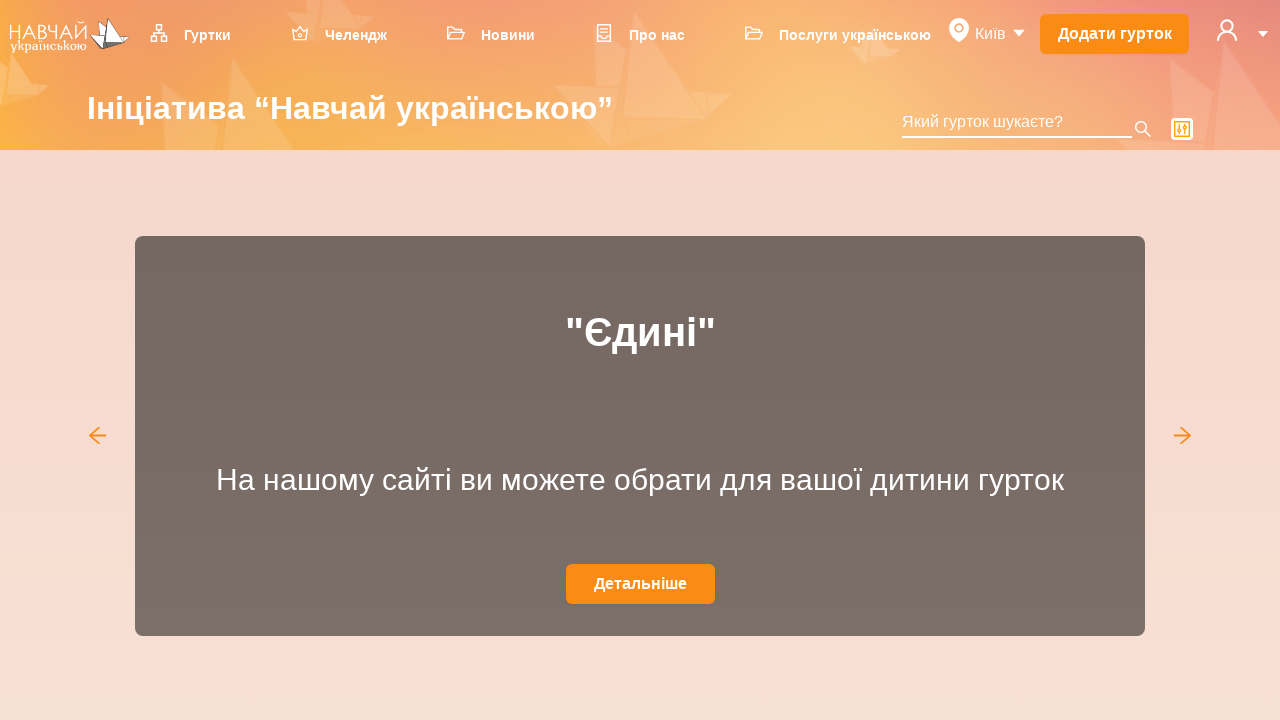

Clicked on user icon to open menu at (1227, 30) on svg[data-icon='user']
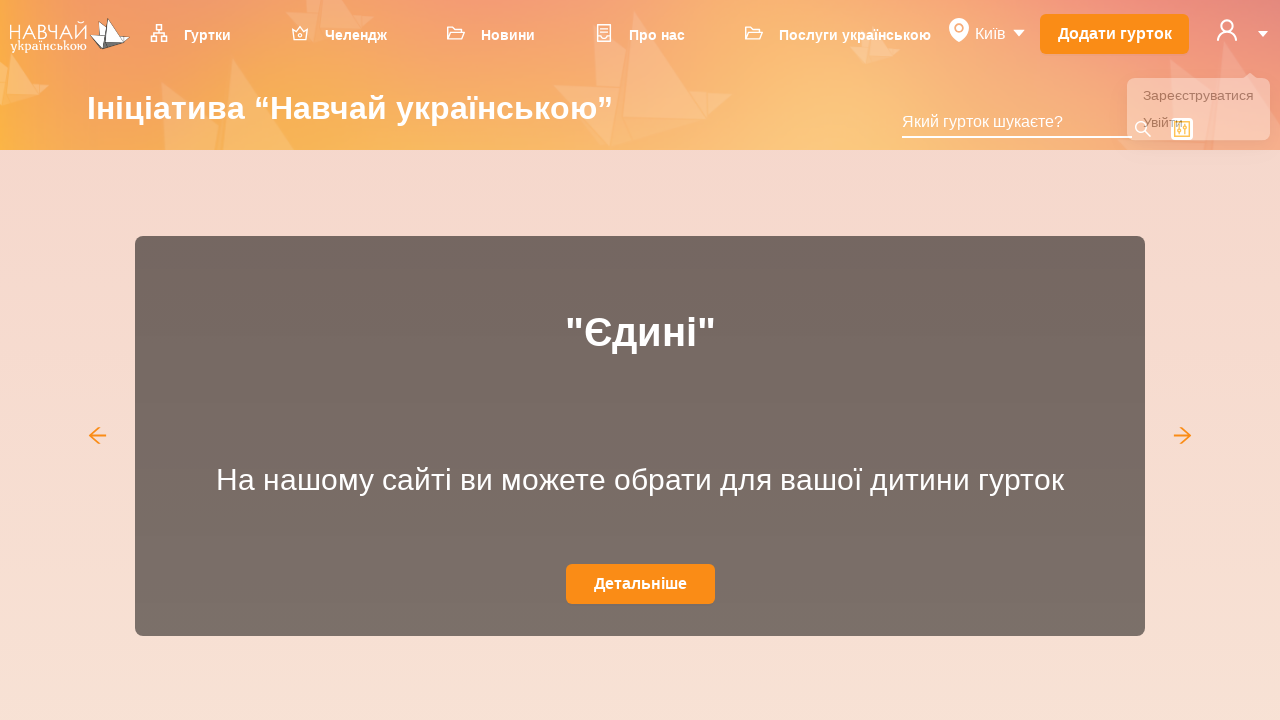

Dropdown menu appeared
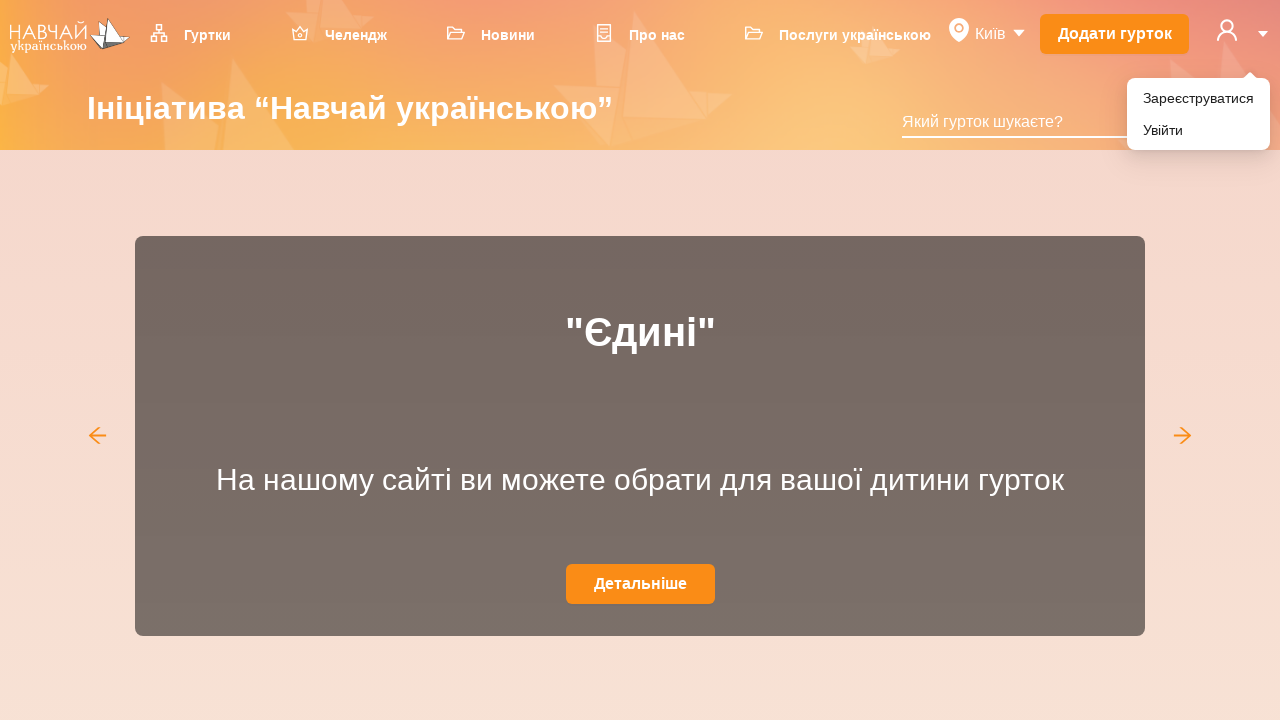

Clicked on 'Увійти' (Login) menu item at (1198, 130) on xpath=//li[@role='menuitem']//div[text()='Увійти']
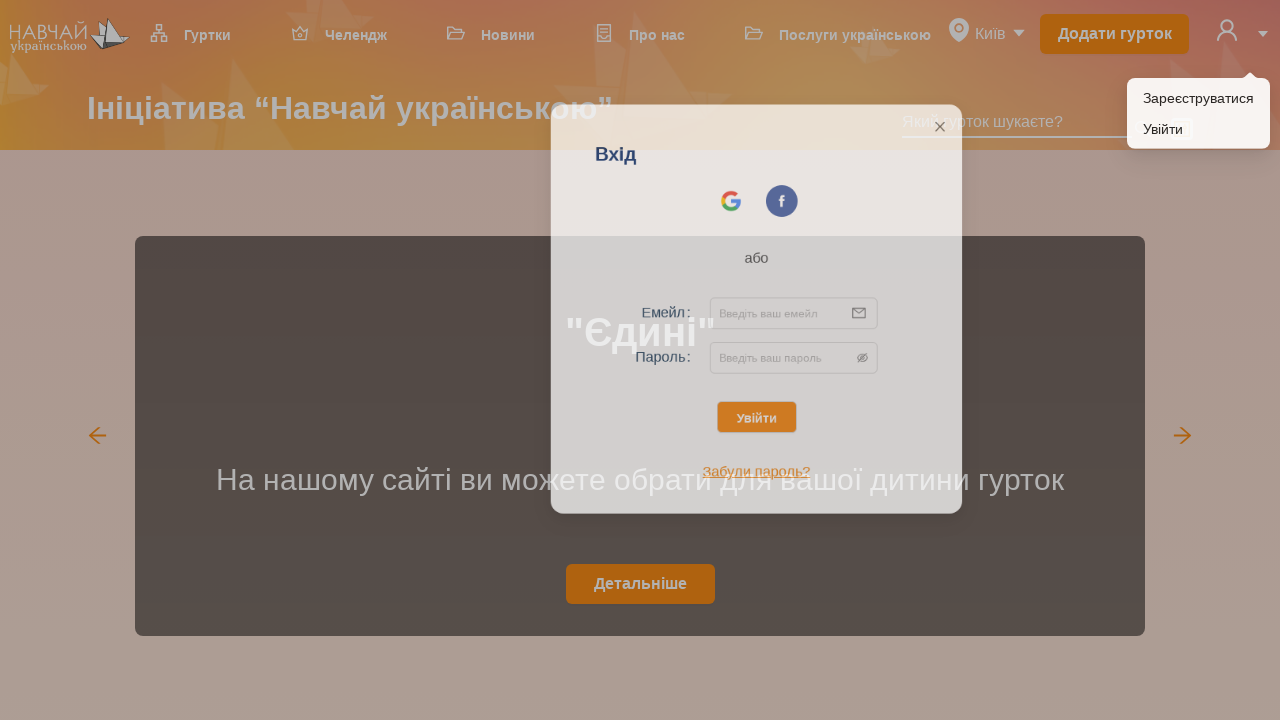

Login modal opened with header visible
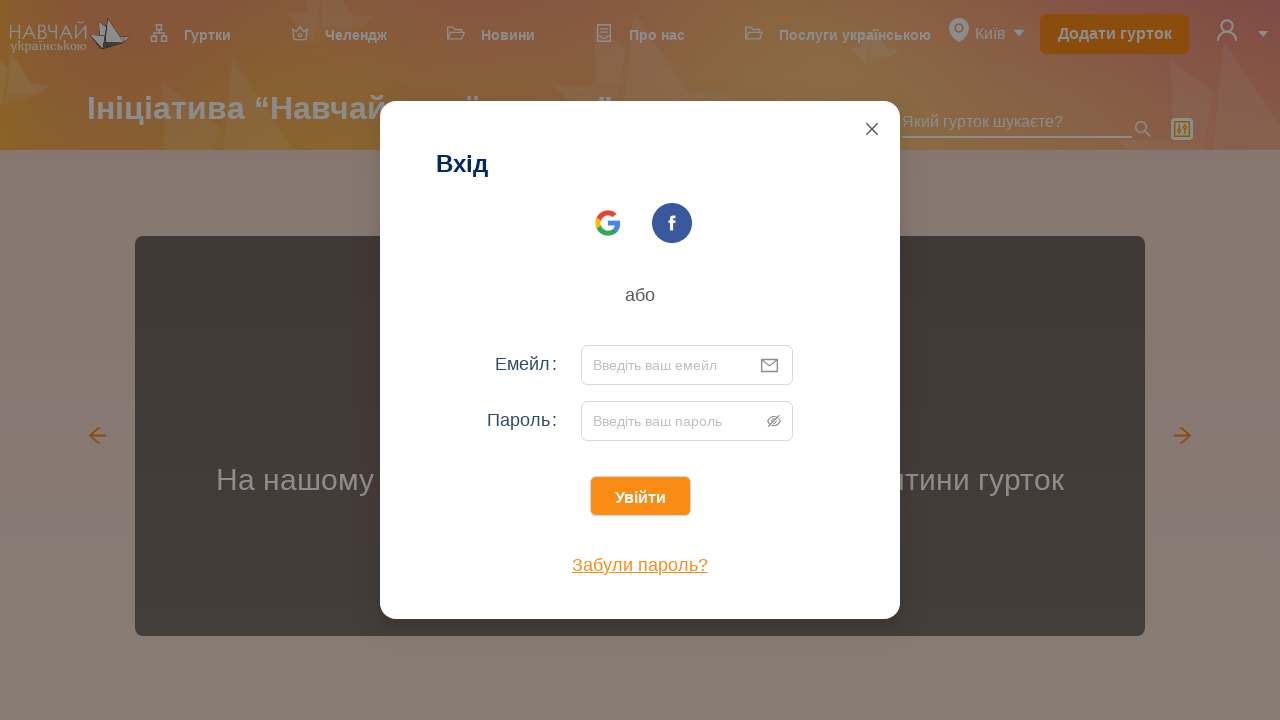

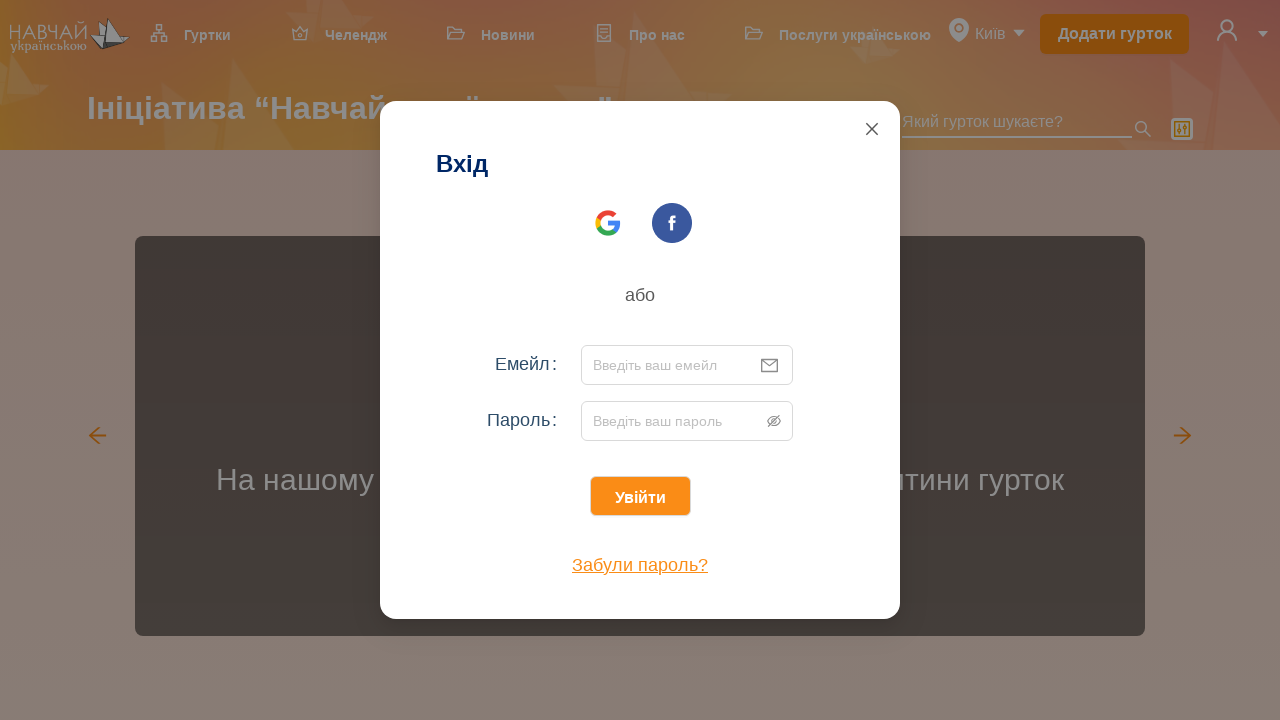